Tests infinite scroll functionality by scrolling down the page and verifying paragraphs are loaded

Starting URL: https://bonigarcia.dev/selenium-webdriver-java/infinite-scroll.html

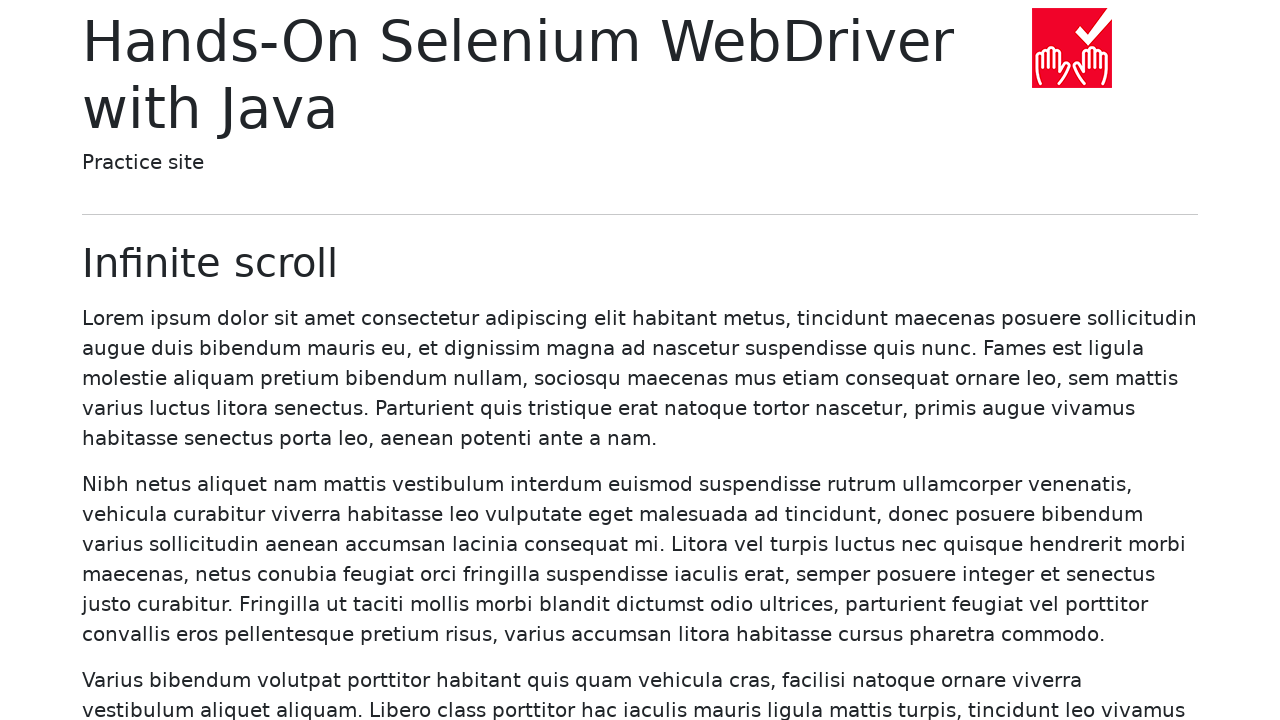

Initial paragraphs loaded on infinite scroll page
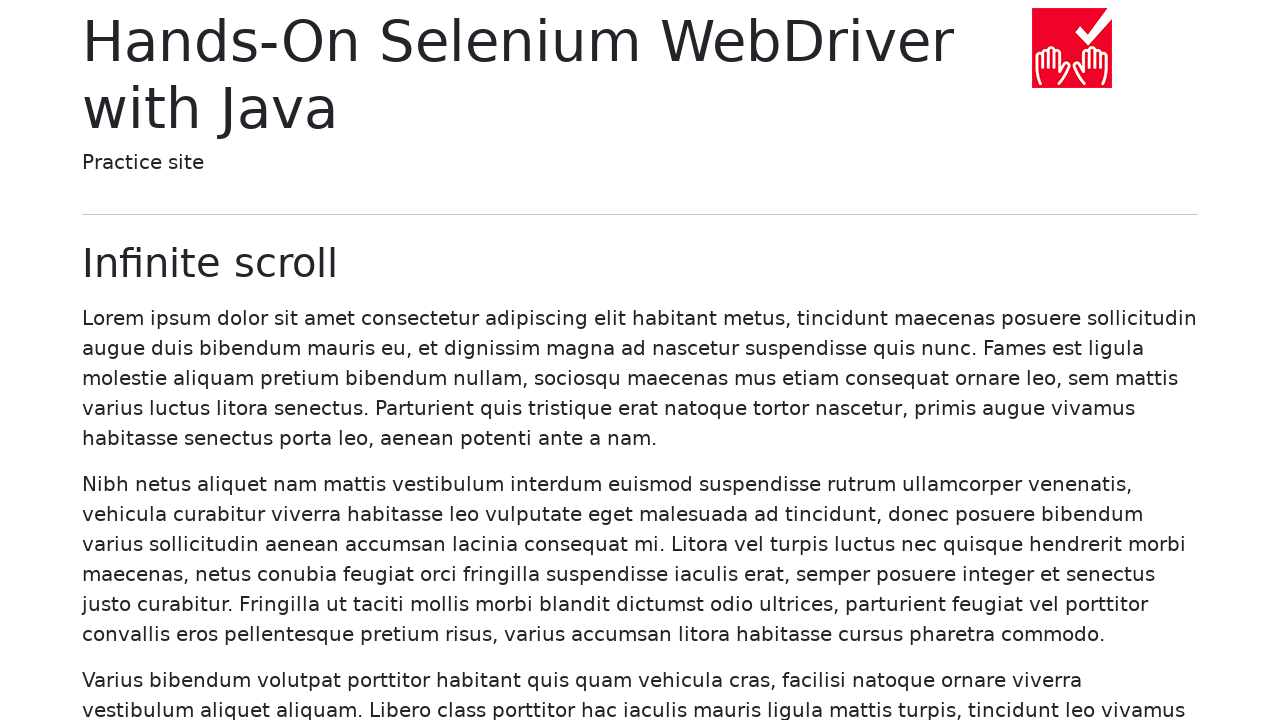

Scrolled down the page to trigger infinite scroll
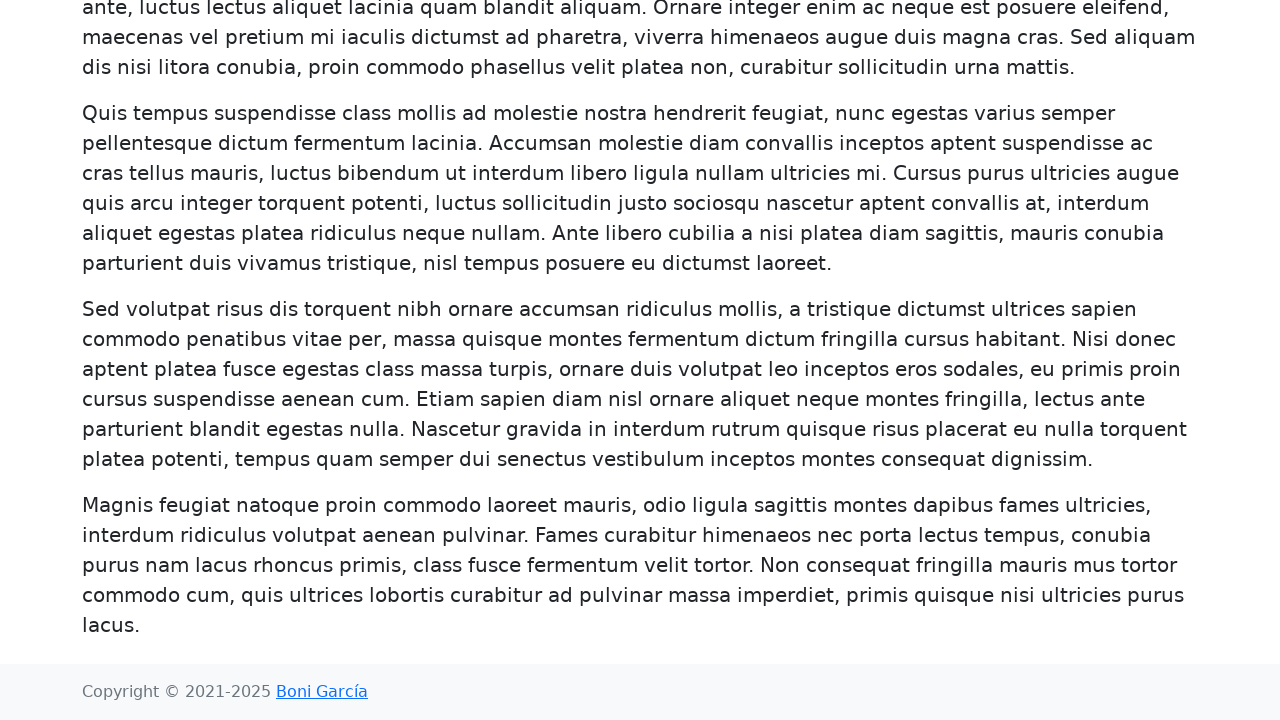

Waited 1 second for additional content to load
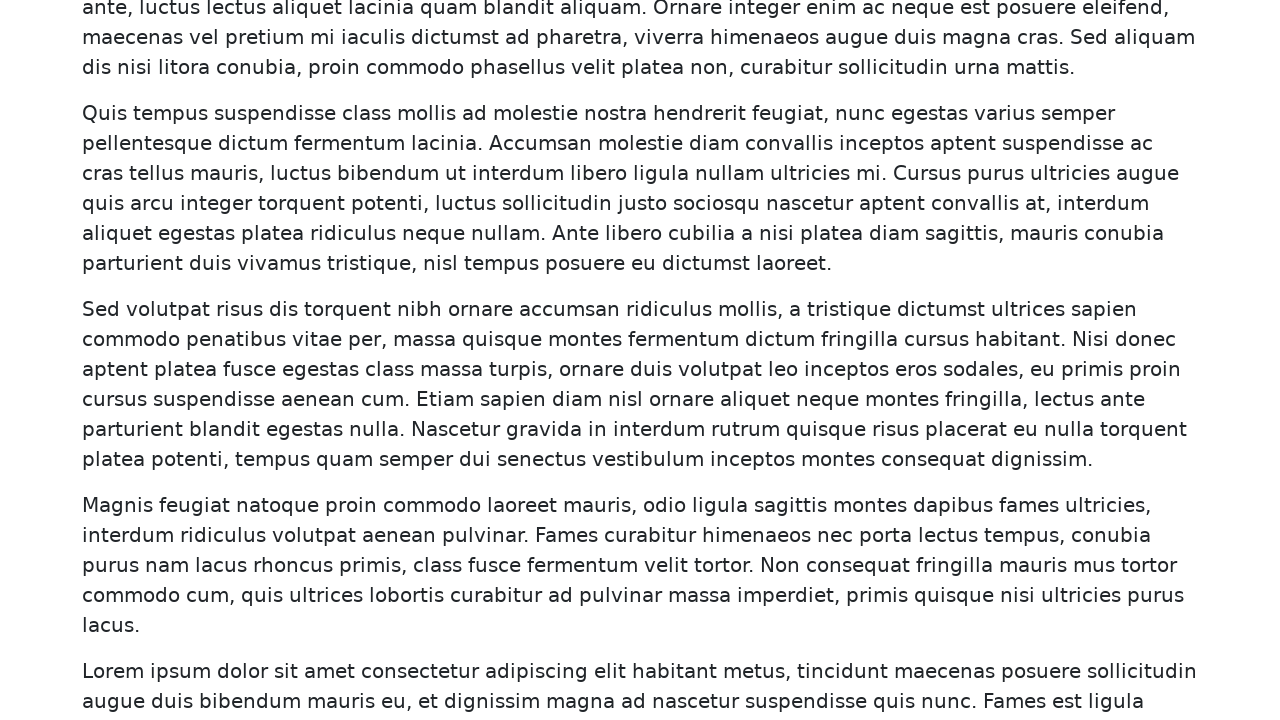

Retrieved all paragraphs from page (40 found)
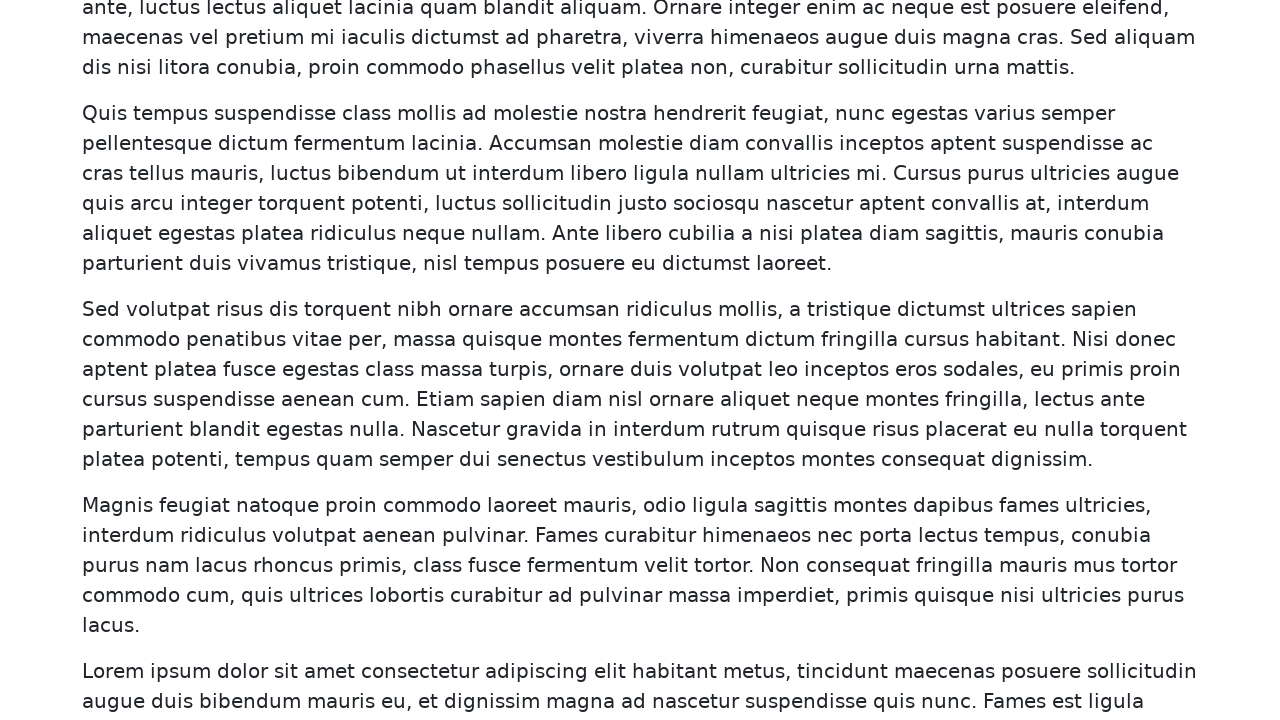

Verified that paragraphs were loaded (assertion passed)
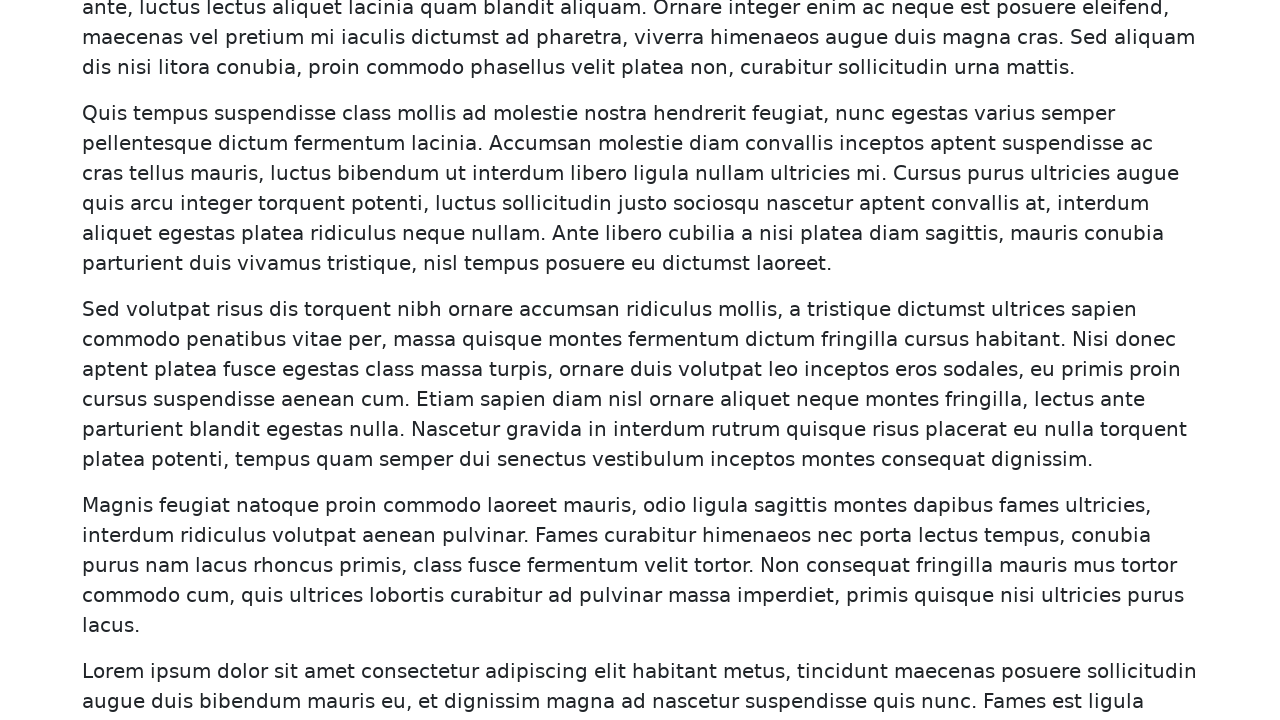

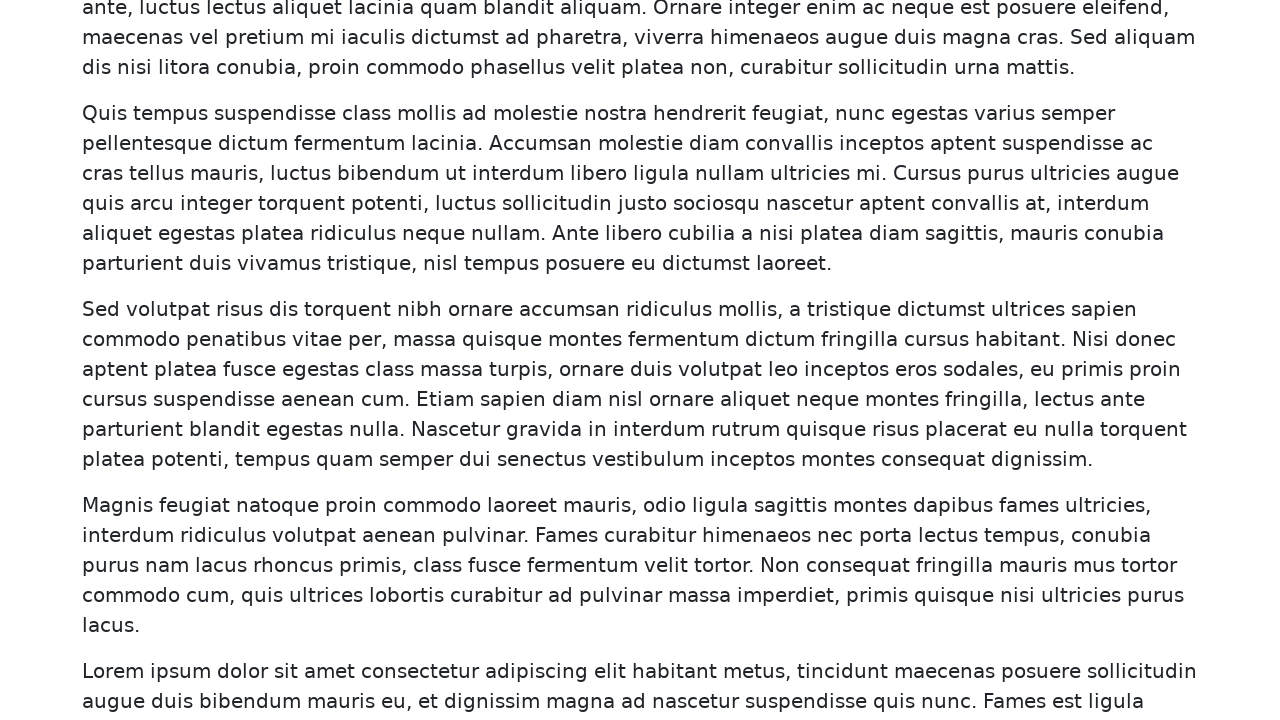